Tests mortgage calculator functionality by clearing the pre-populated purchase price field, entering a new value, and clicking calculate to get payment results

Starting URL: https://www.mlcalc.com

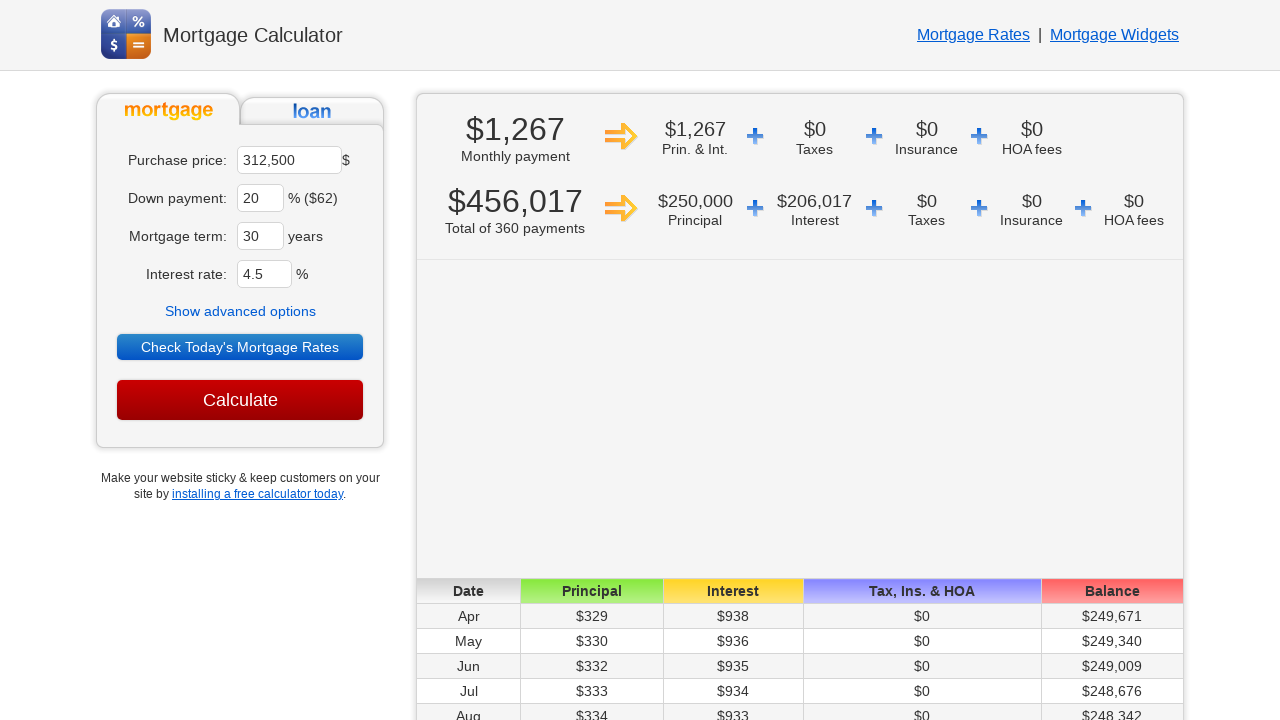

Navigated to mortgage calculator at https://www.mlcalc.com
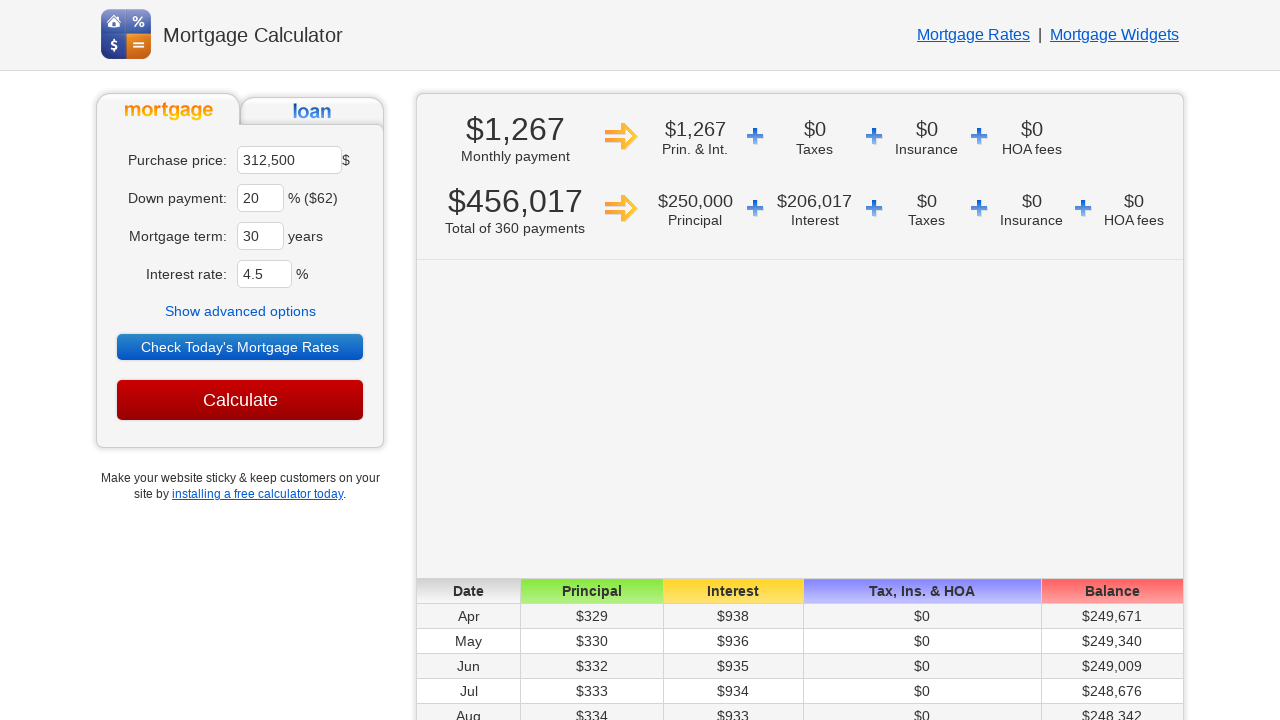

Located purchase price field
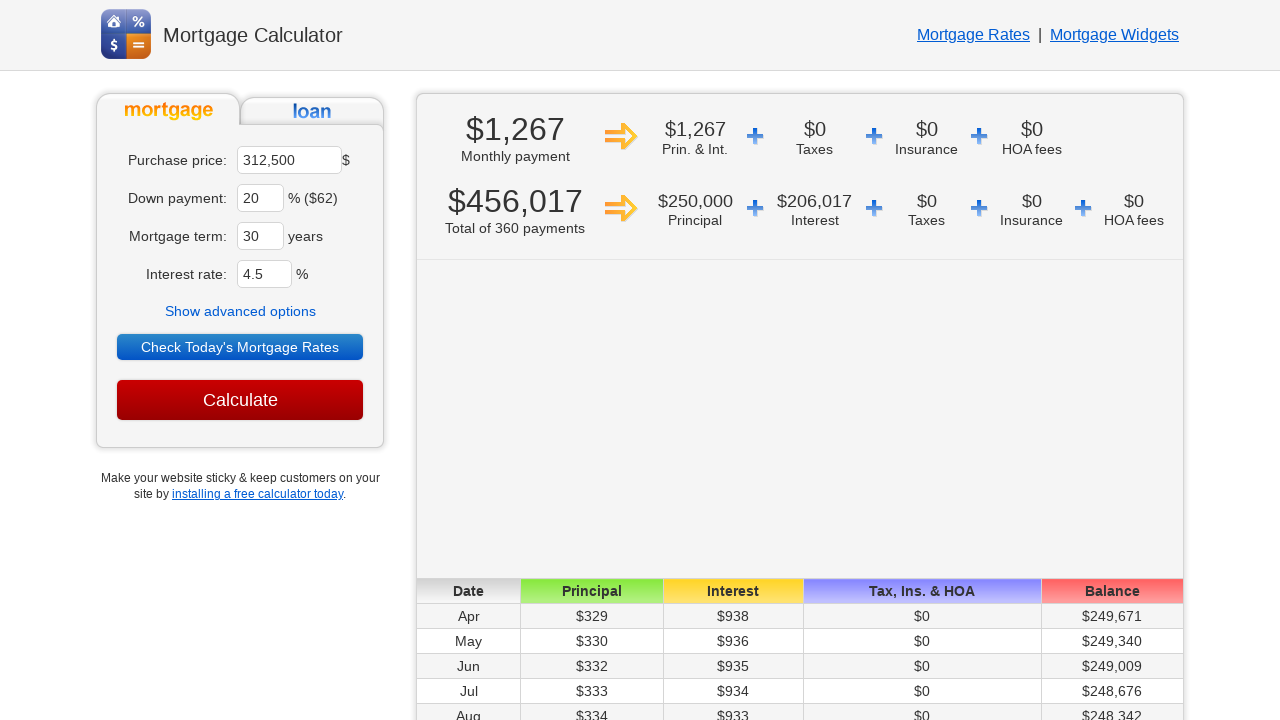

Cleared pre-populated purchase price field on input[name='ma']
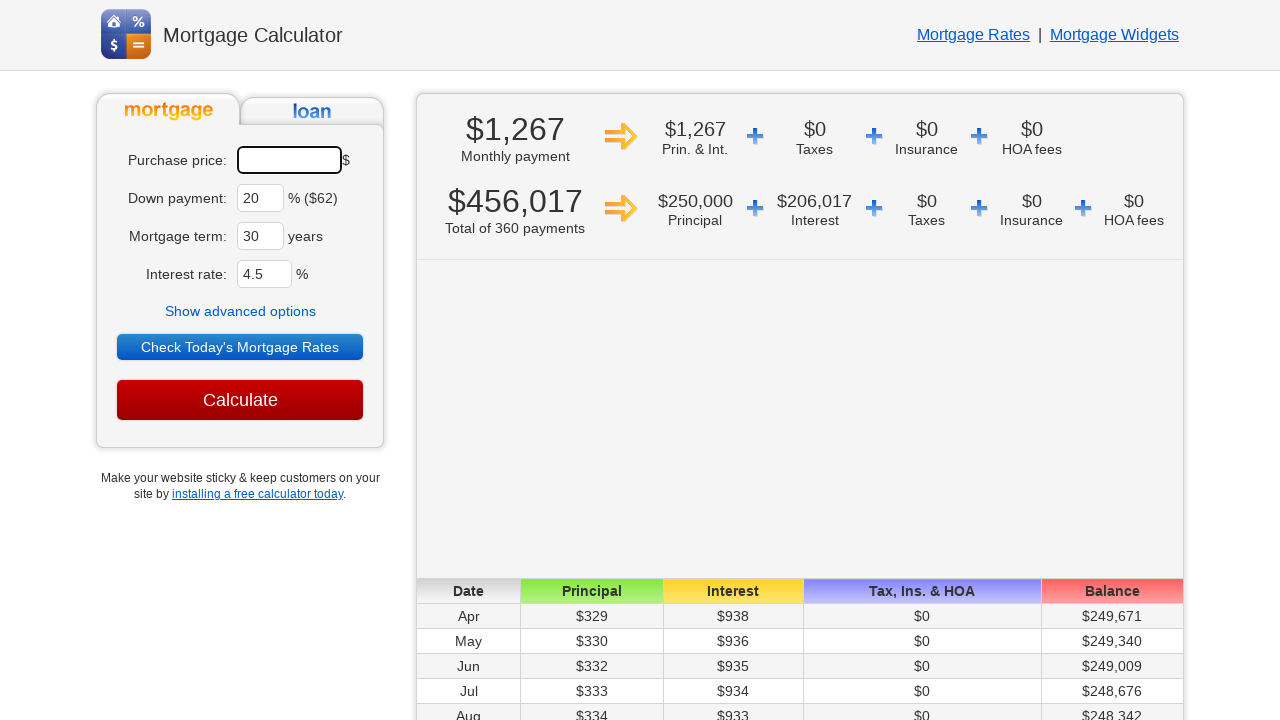

Entered new purchase price value of 250000 on input[name='ma']
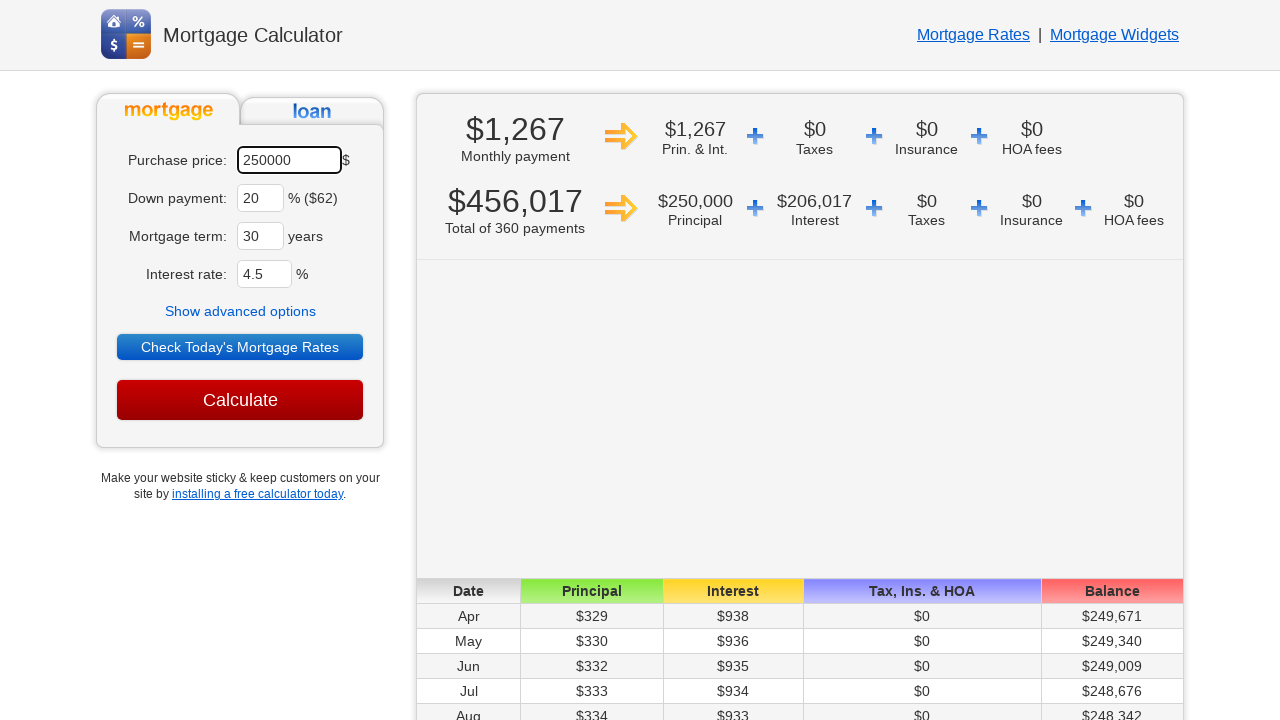

Clicked Calculate button to compute payment results at (240, 400) on input[value='Calculate']
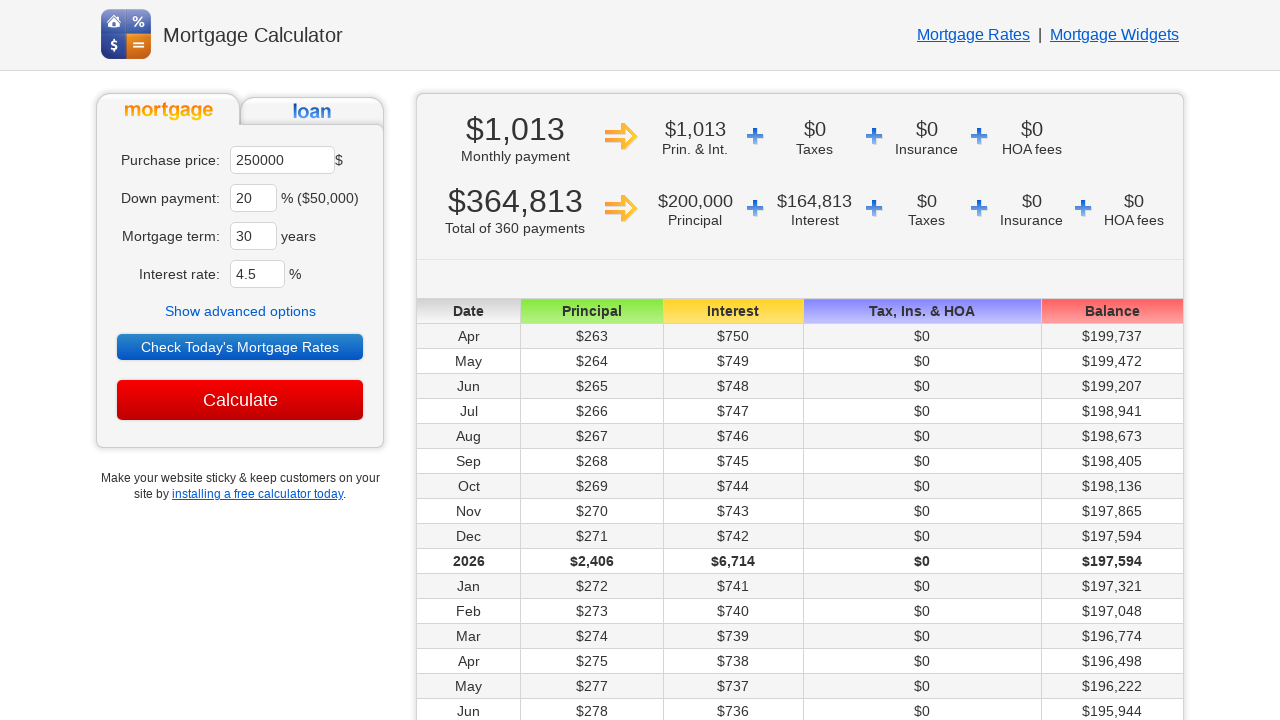

Payment results loaded successfully
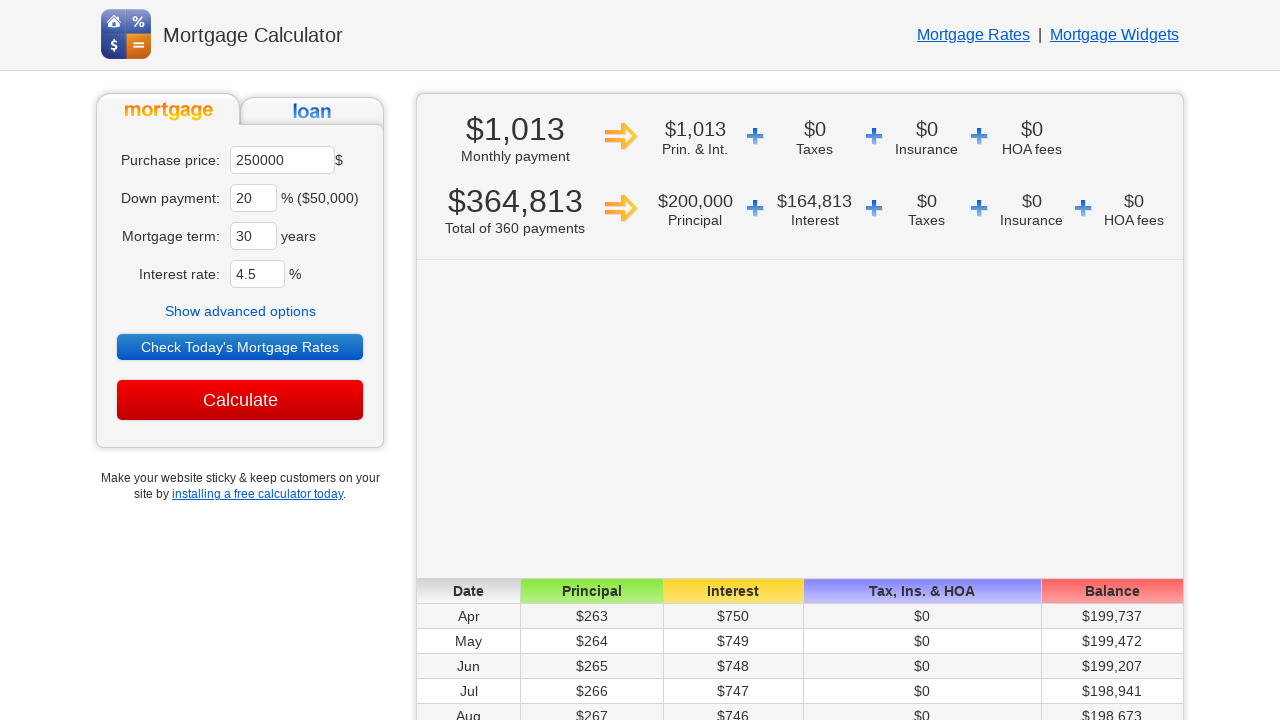

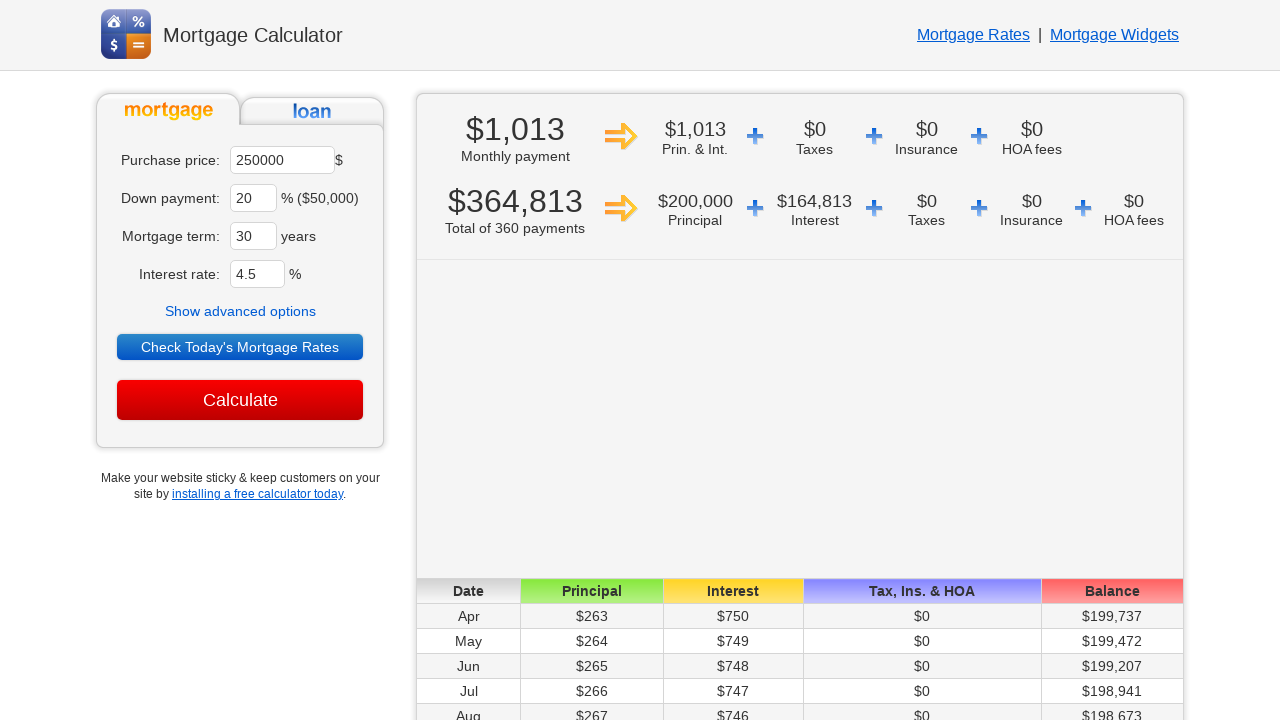